Tests page scrolling by scrolling an element into view and using JavaScript scroll

Starting URL: https://commitquality.com/

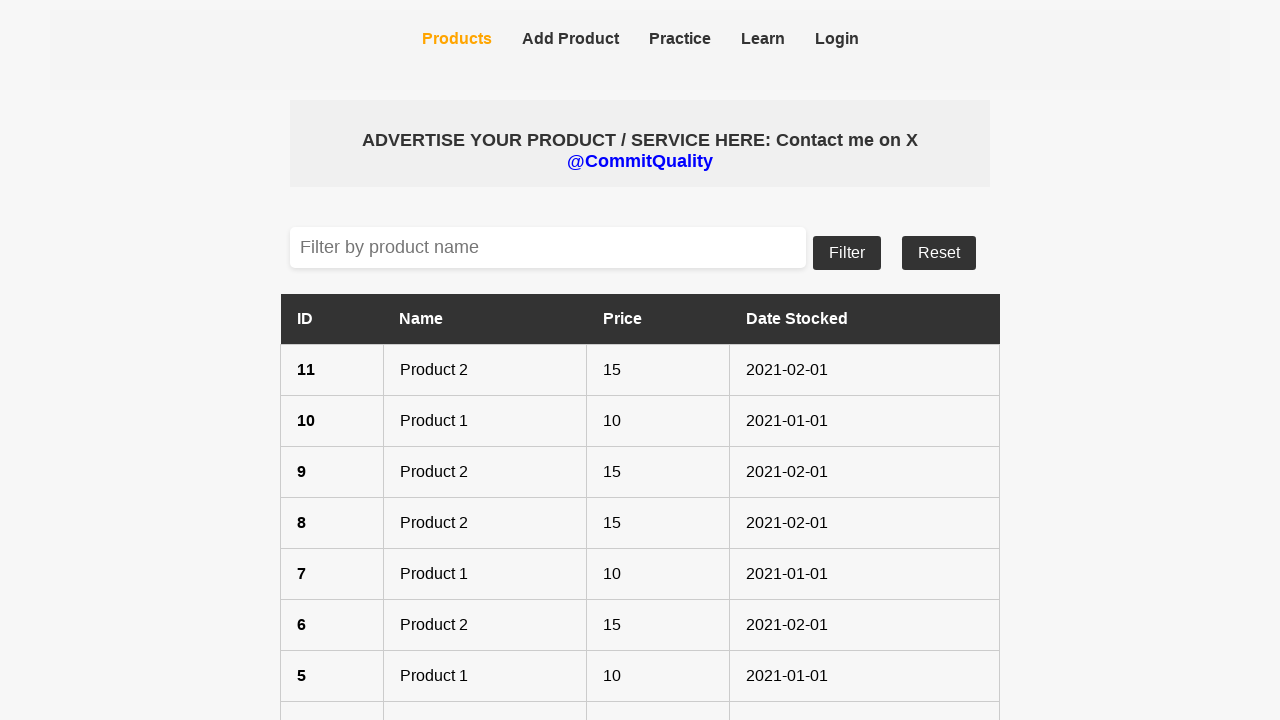

Located 'Show More' button element
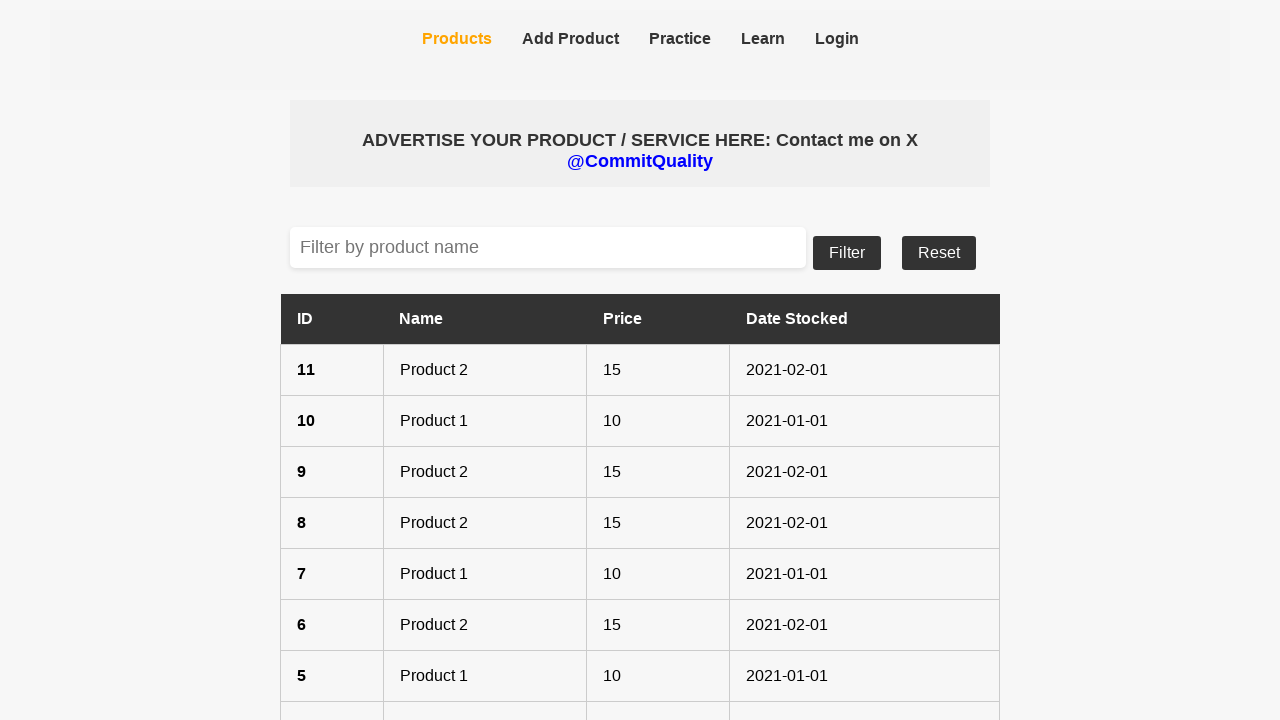

Scrolled 'Show More' button into view
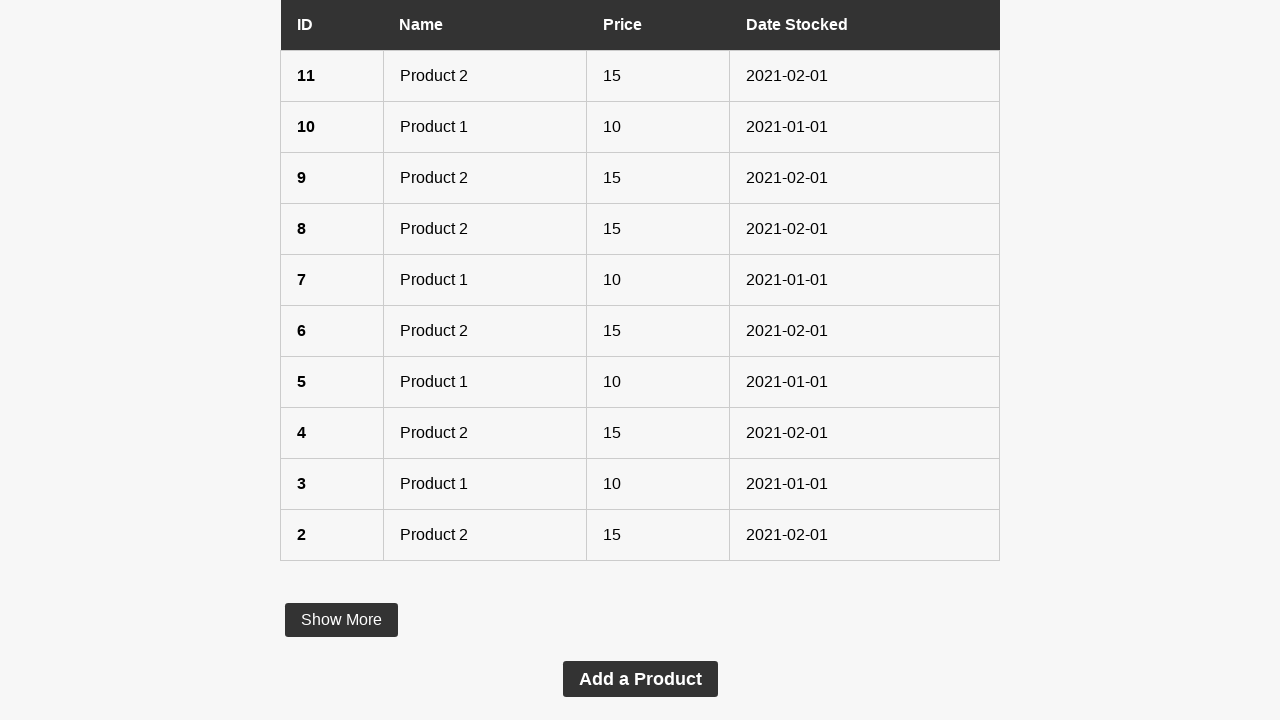

Scrolled page to position 50 pixels using JavaScript
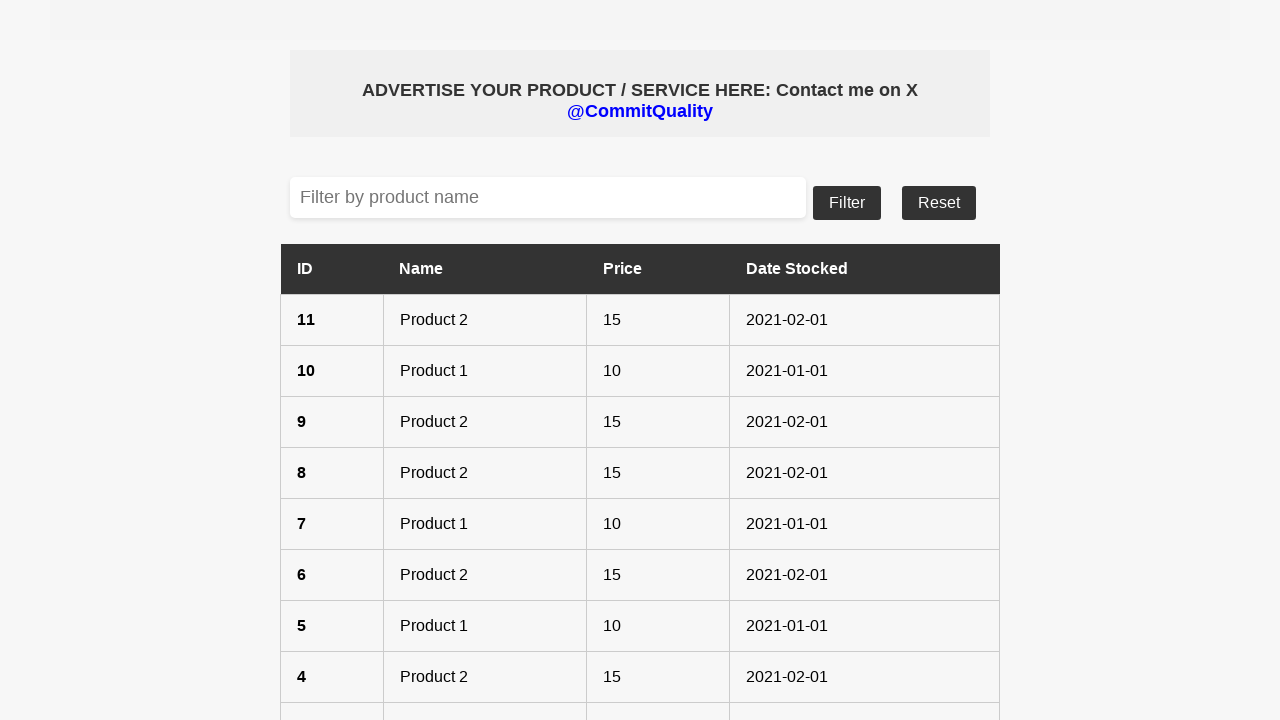

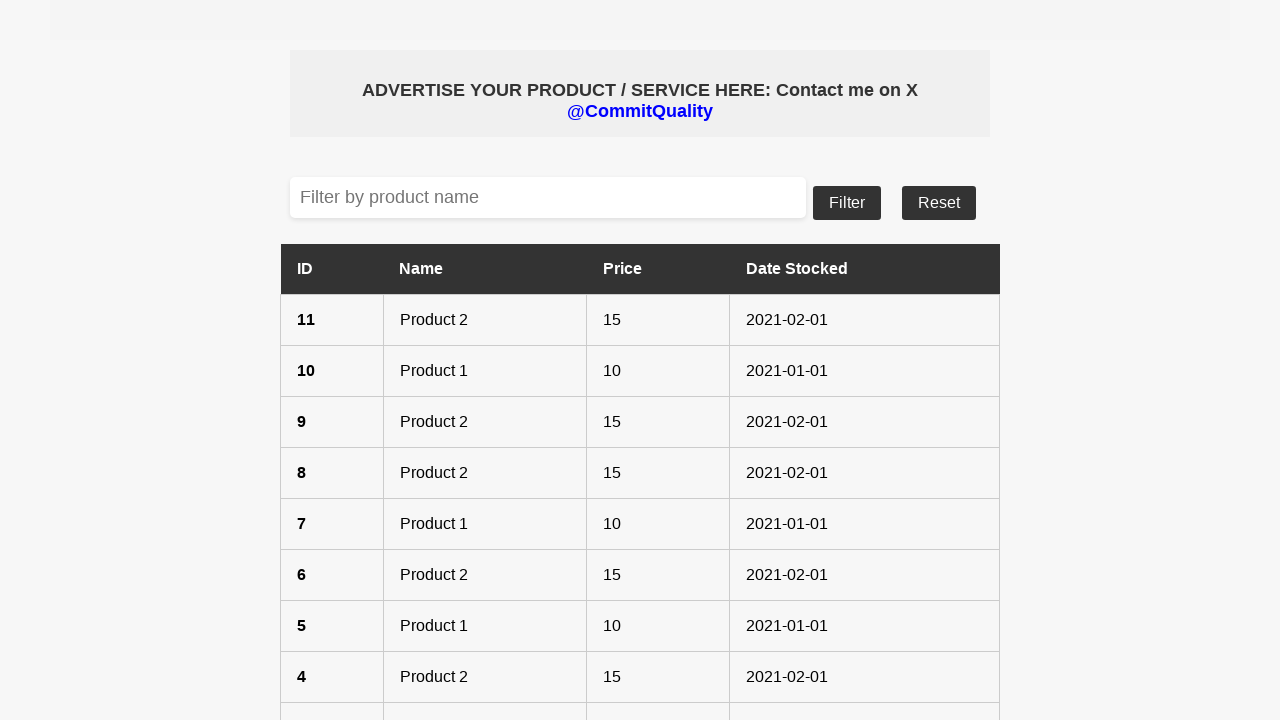